Tests drag and drop functionality by moving a draggable element using offset coordinates within an iframe

Starting URL: https://jqueryui.com/droppable/

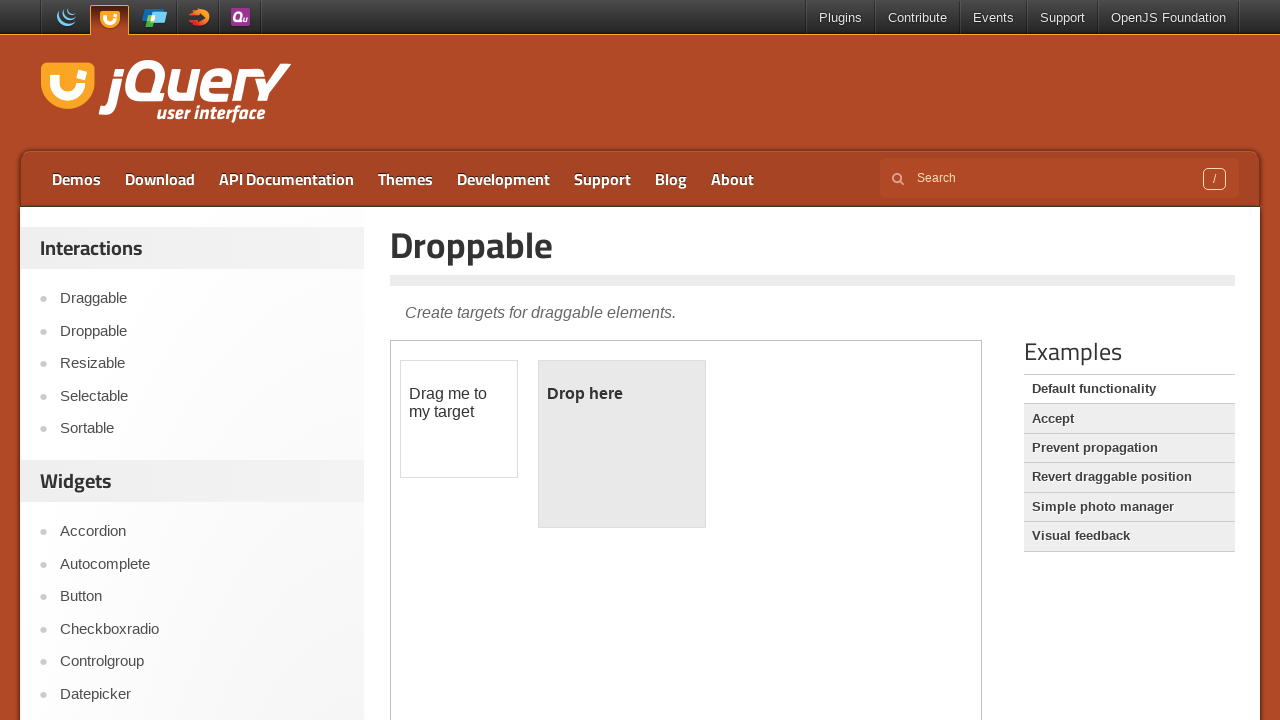

Located iframe containing drag and drop elements
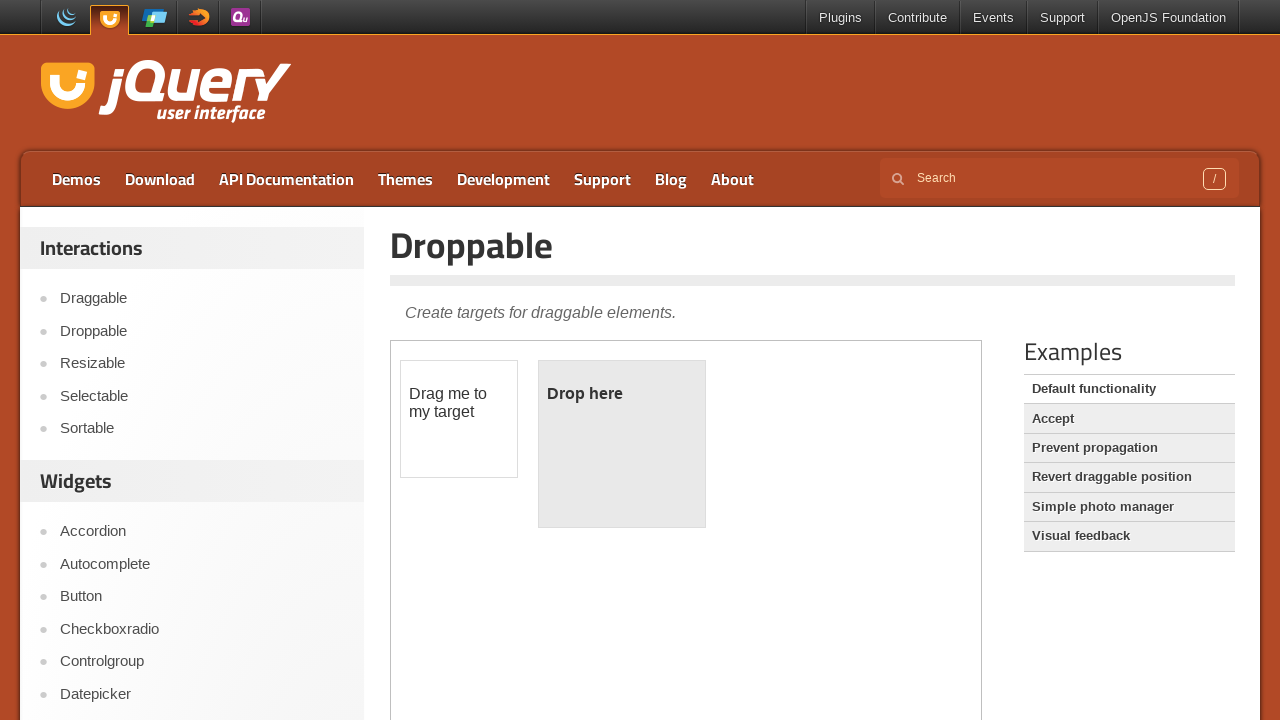

Located draggable element within iframe
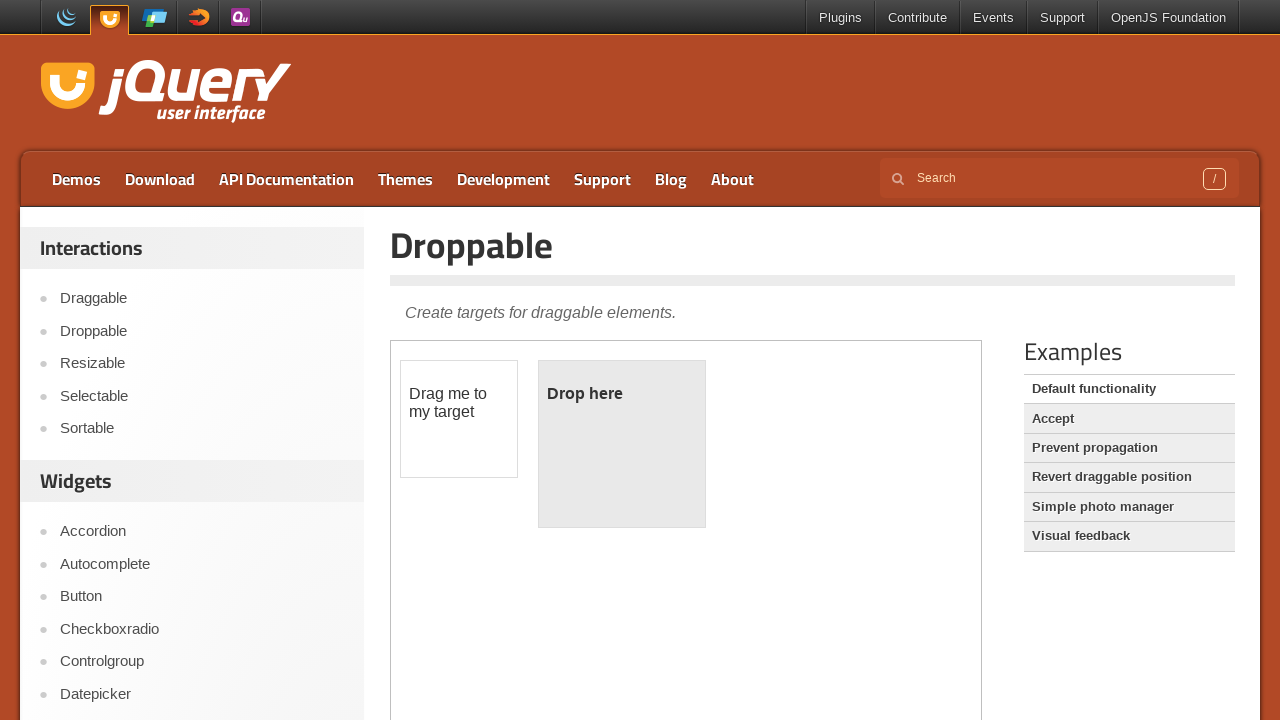

Retrieved bounding box coordinates of draggable element
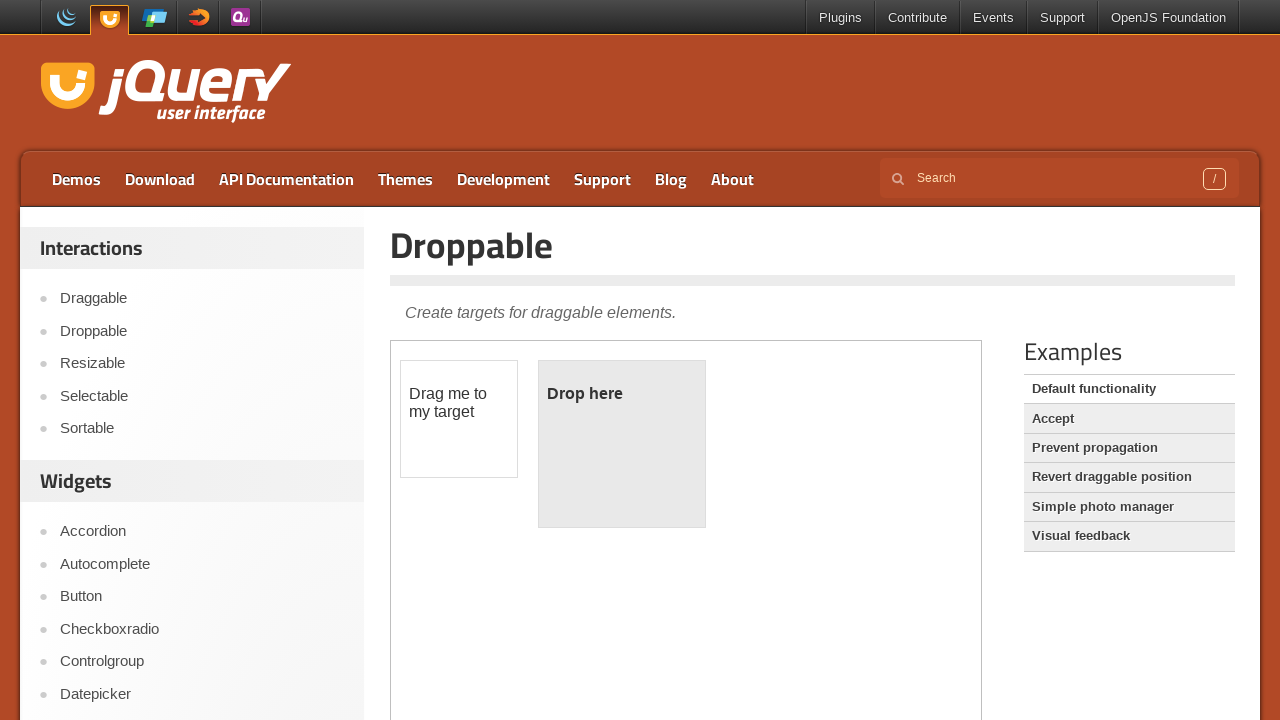

Moved mouse to center of draggable element at (459, 419)
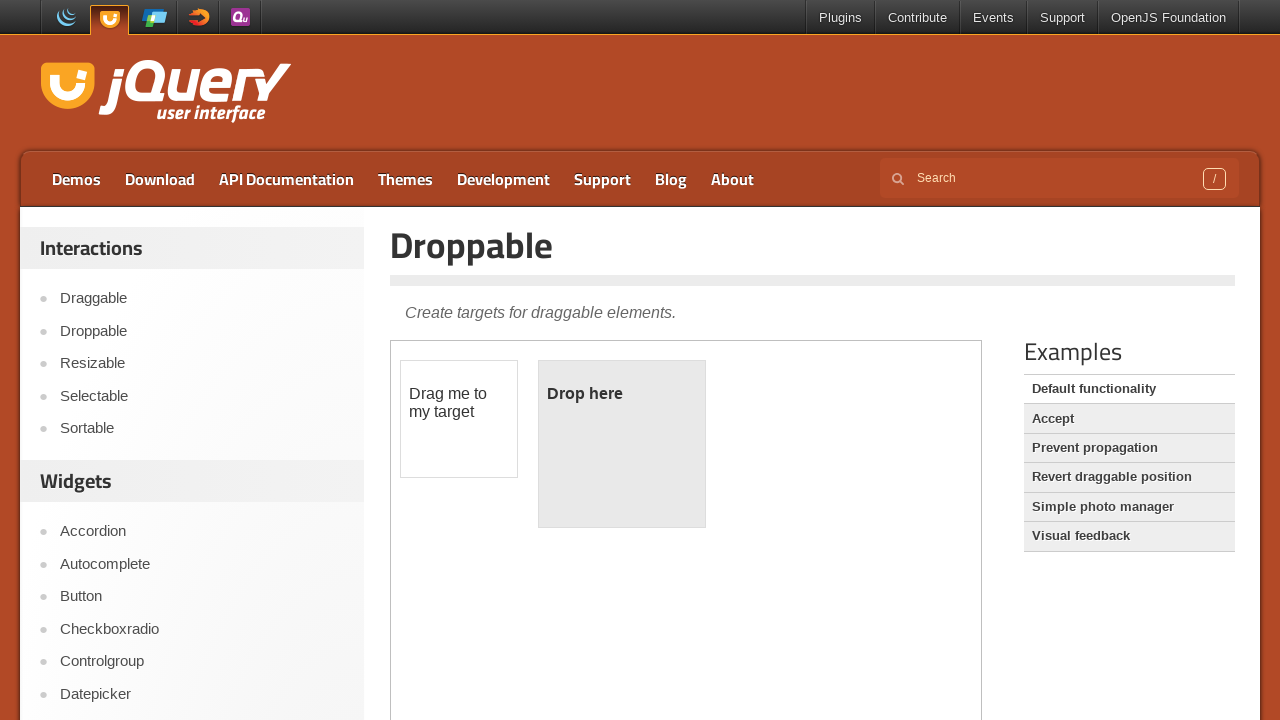

Pressed mouse button down to start drag at (459, 419)
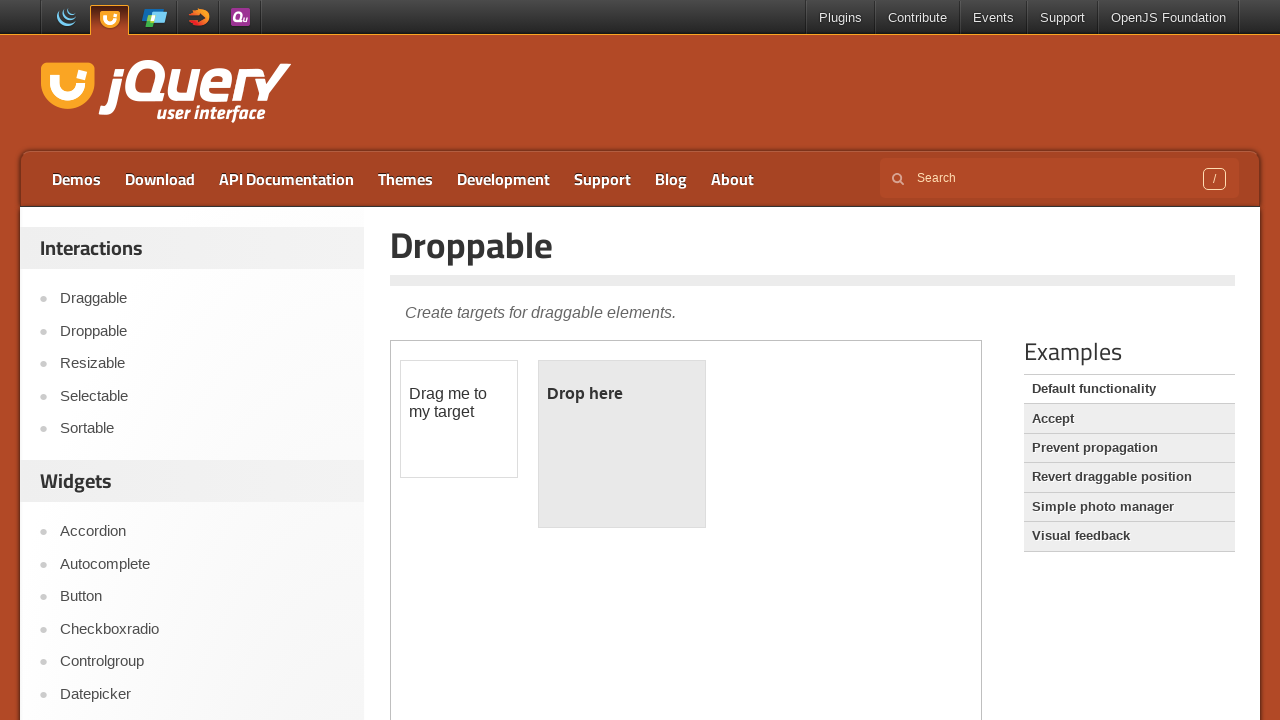

Moved mouse to offset position (430px right, 30px down) while dragging at (830, 390)
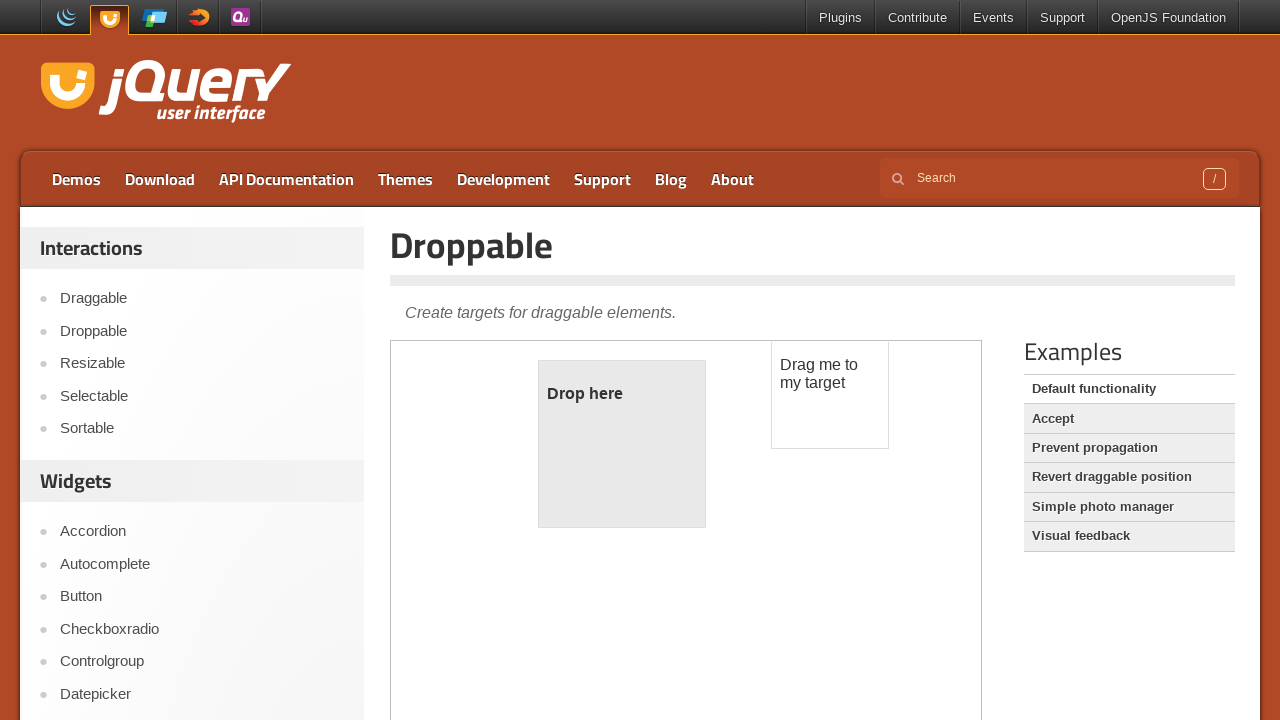

Released mouse button to complete drag and drop operation at (830, 390)
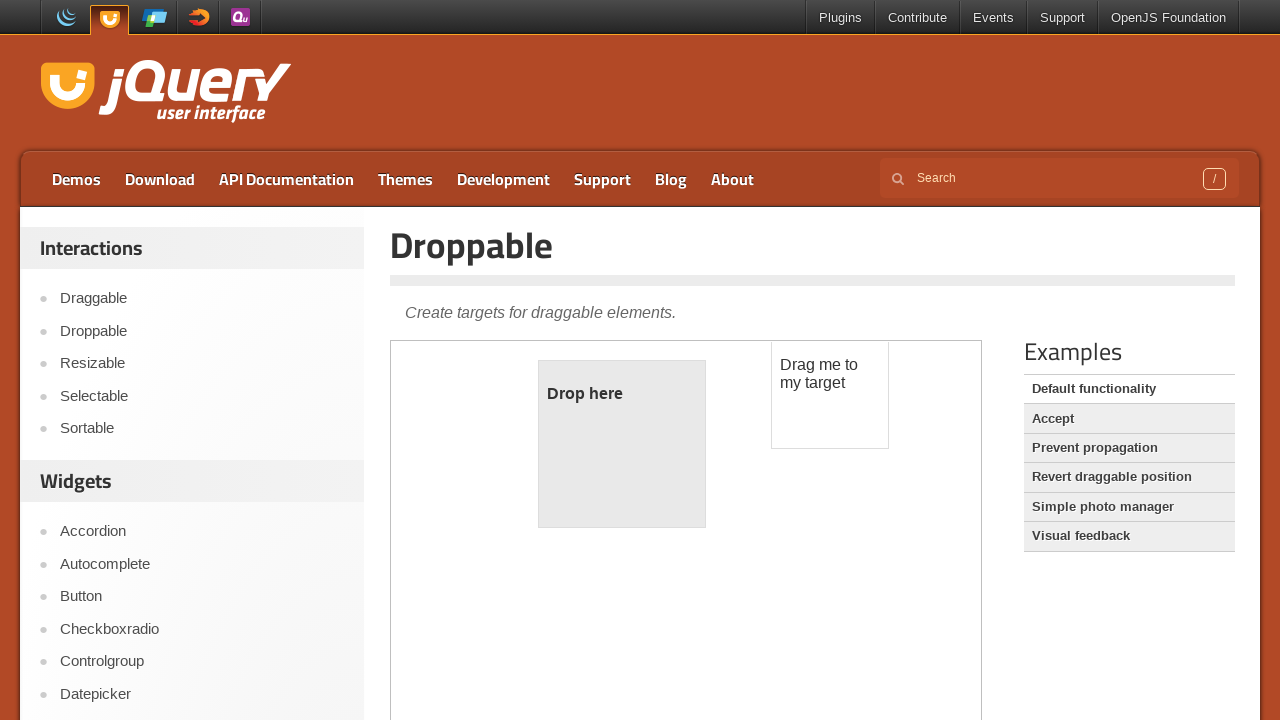

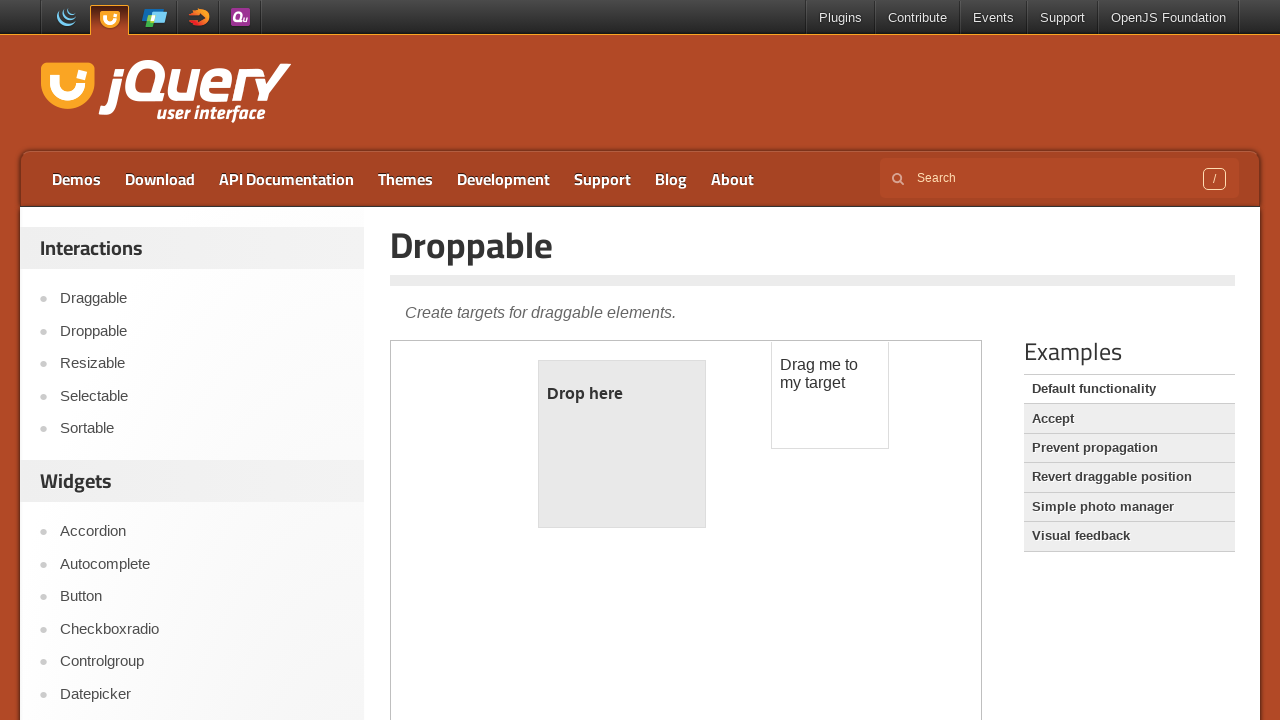